Navigates to the OpenSource Billing website and submits a form by clicking the submit button

Starting URL: https://opensourcebilling.org/

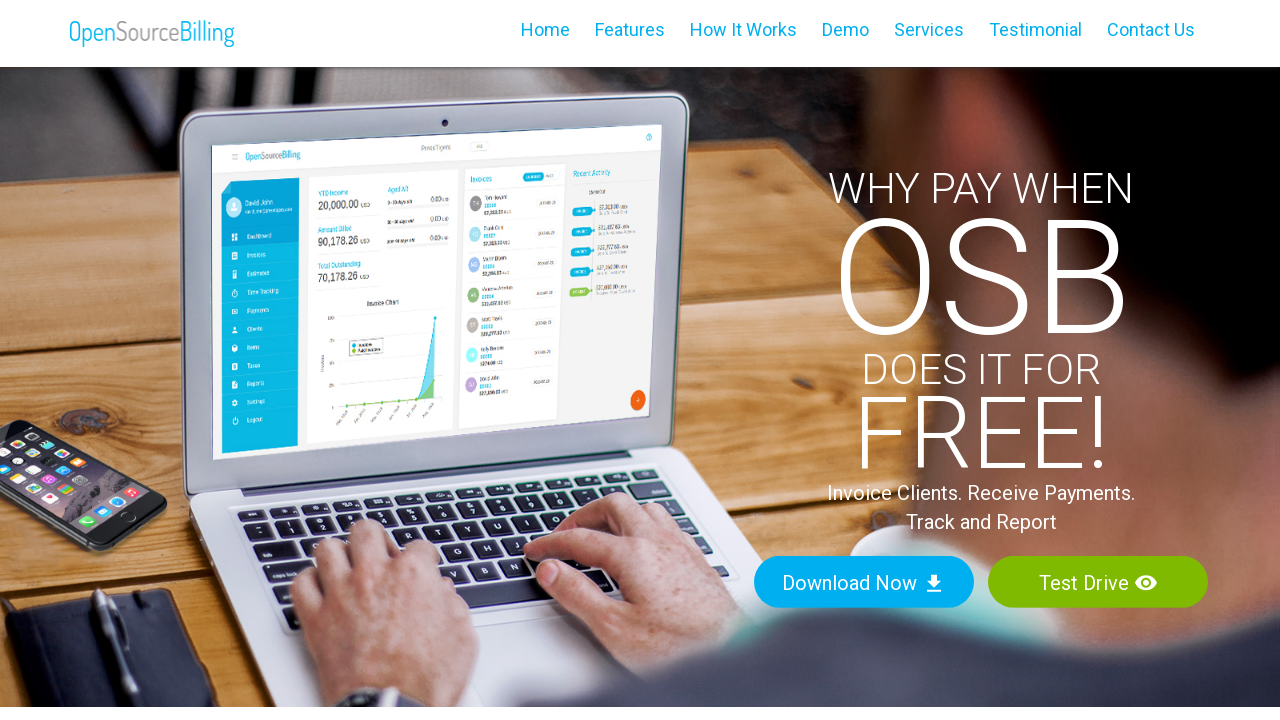

Clicked submit button to submit the form at (632, 540) on input[name='SubmitButton']
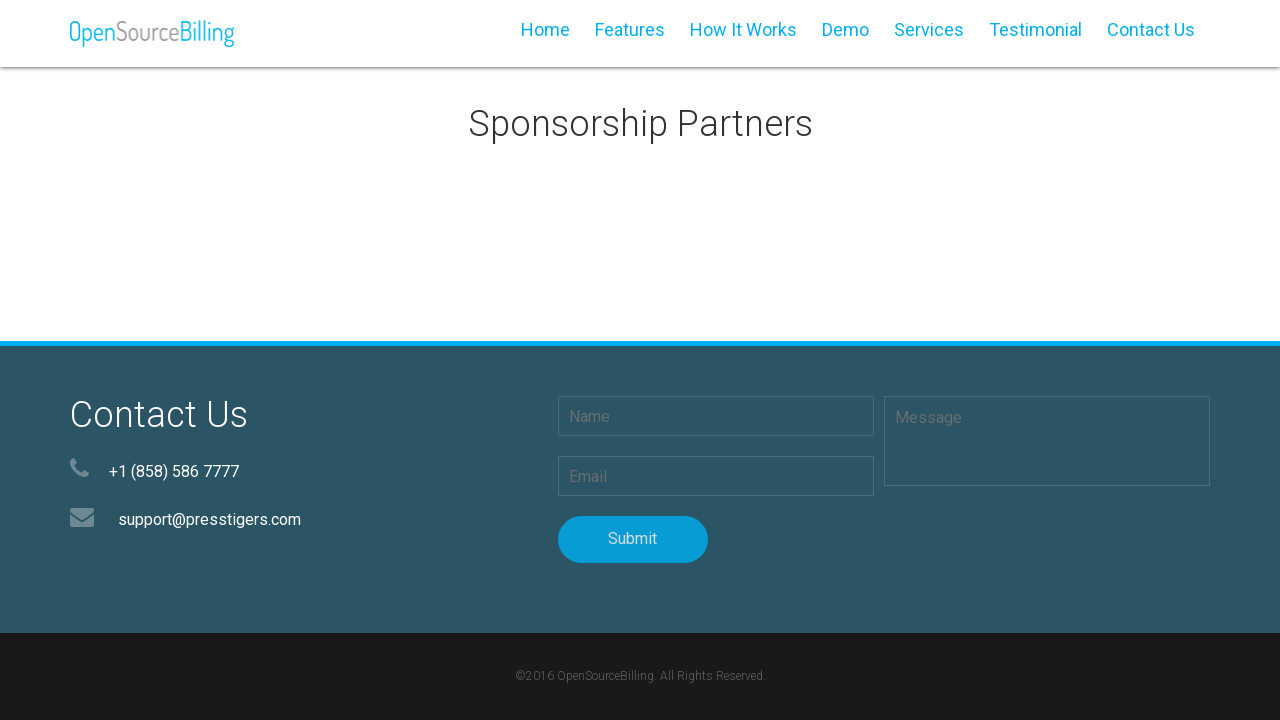

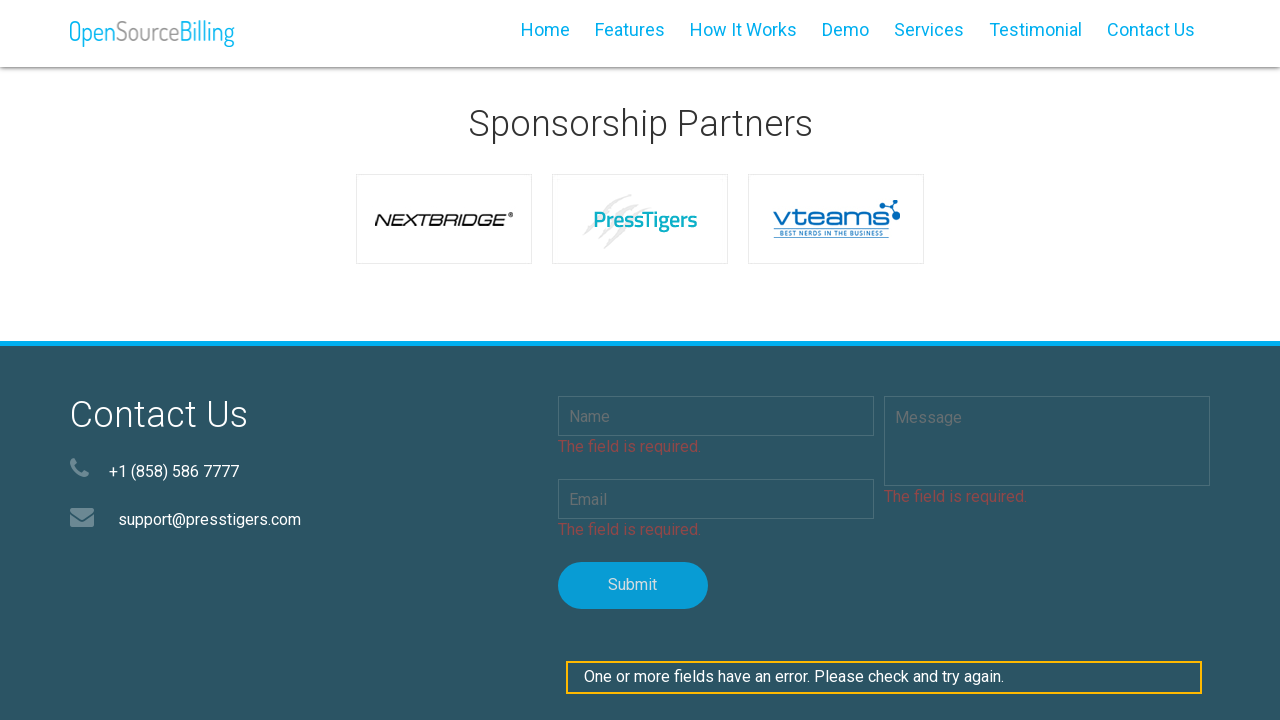